Tests opting out of A/B tests by adding an opt-out cookie before visiting the A/B test page, then navigating to verify the page shows "No A/B Test" heading

Starting URL: http://the-internet.herokuapp.com

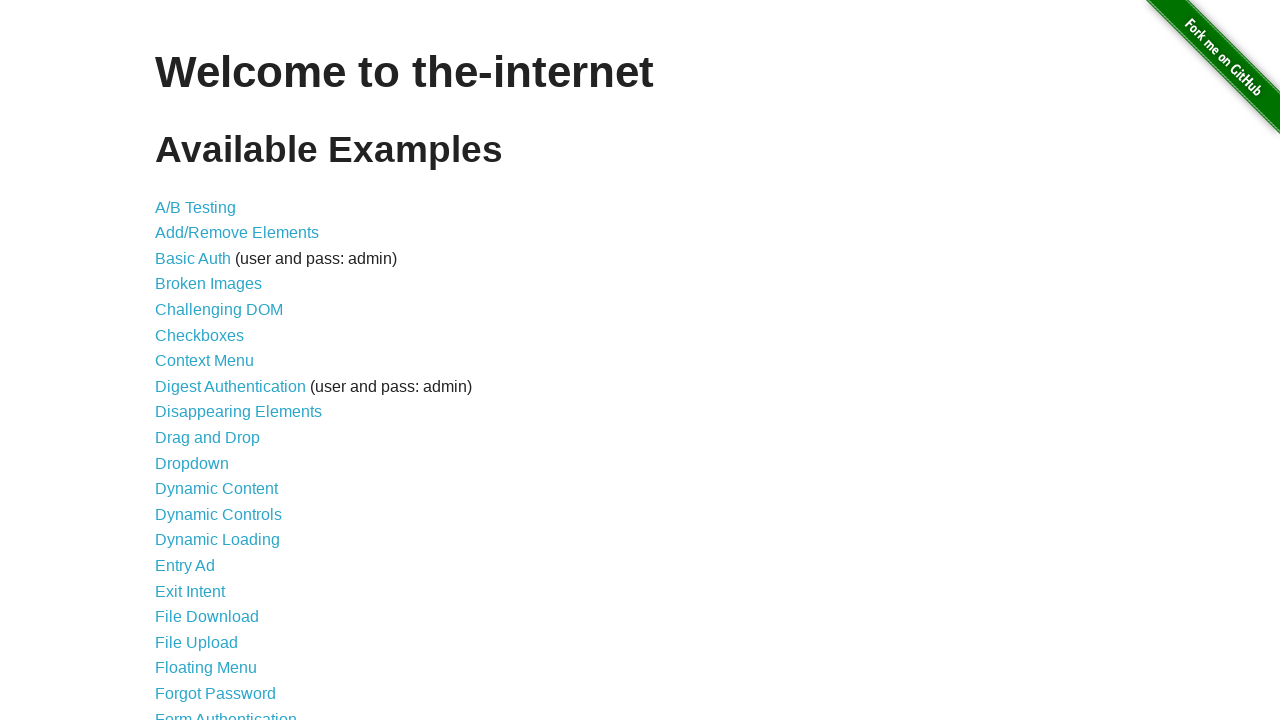

Added optimizelyOptOut cookie to opt out of A/B tests
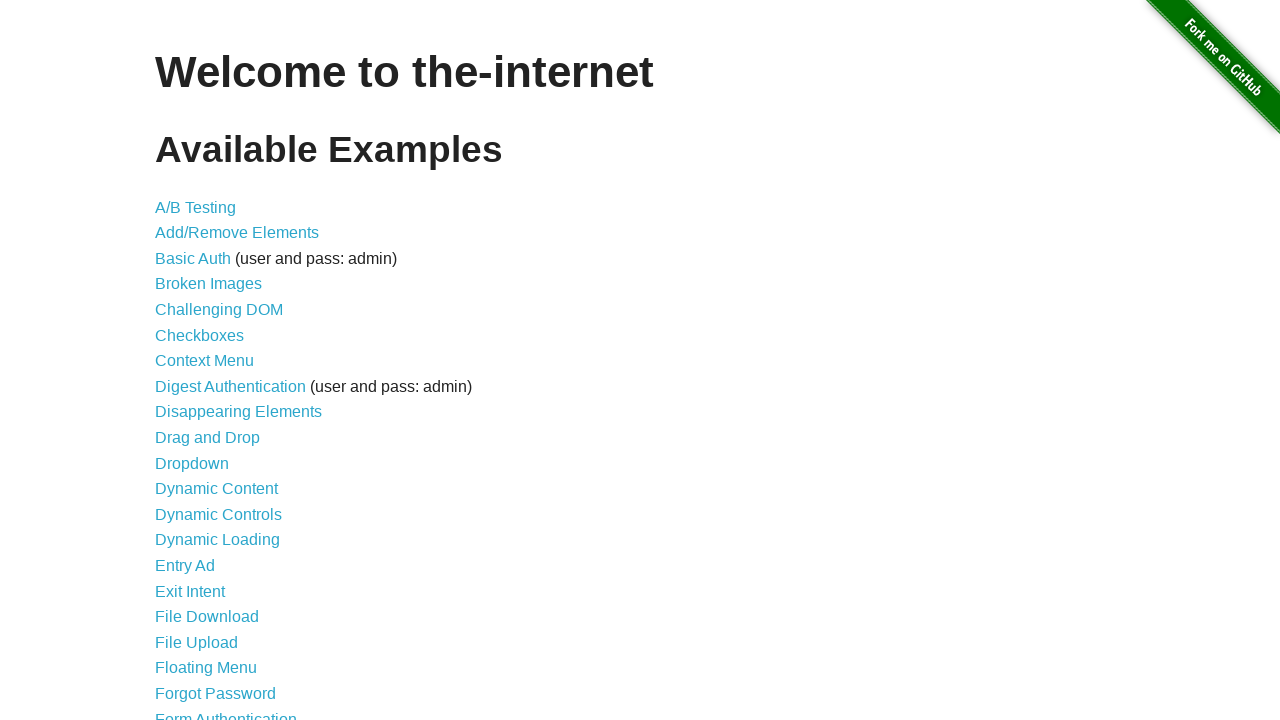

Navigated to A/B test page
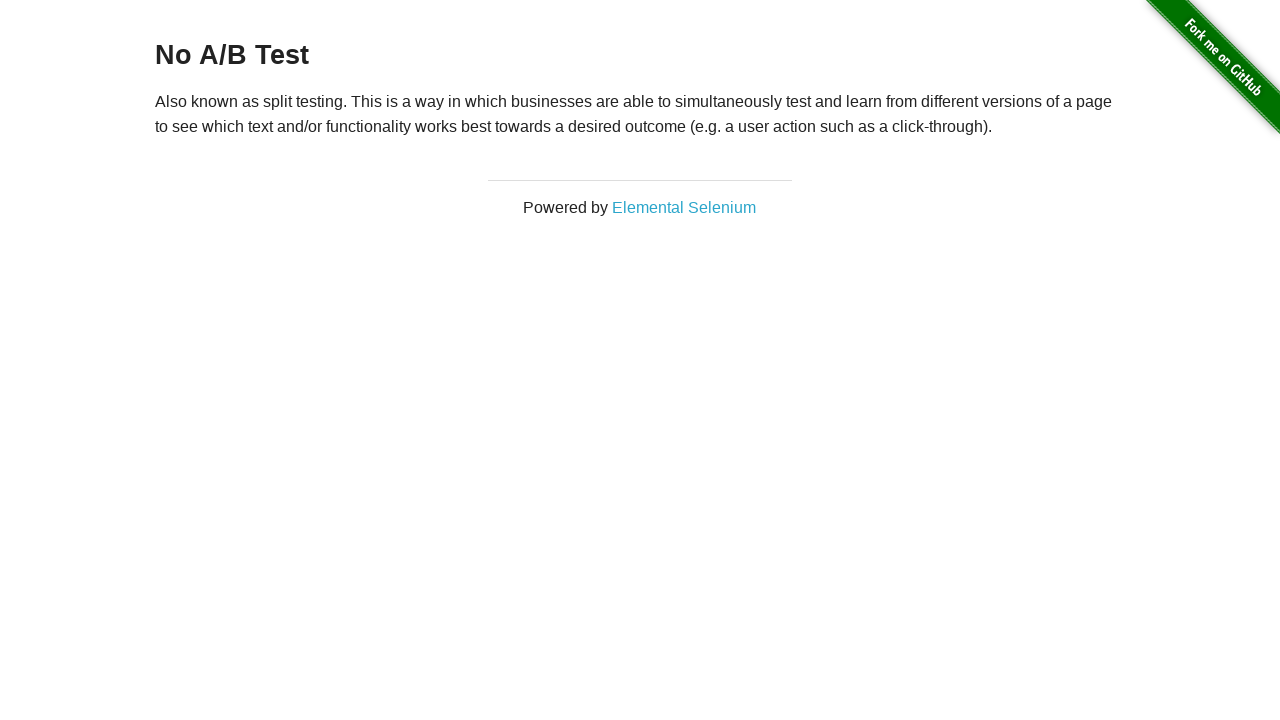

Retrieved heading text from page
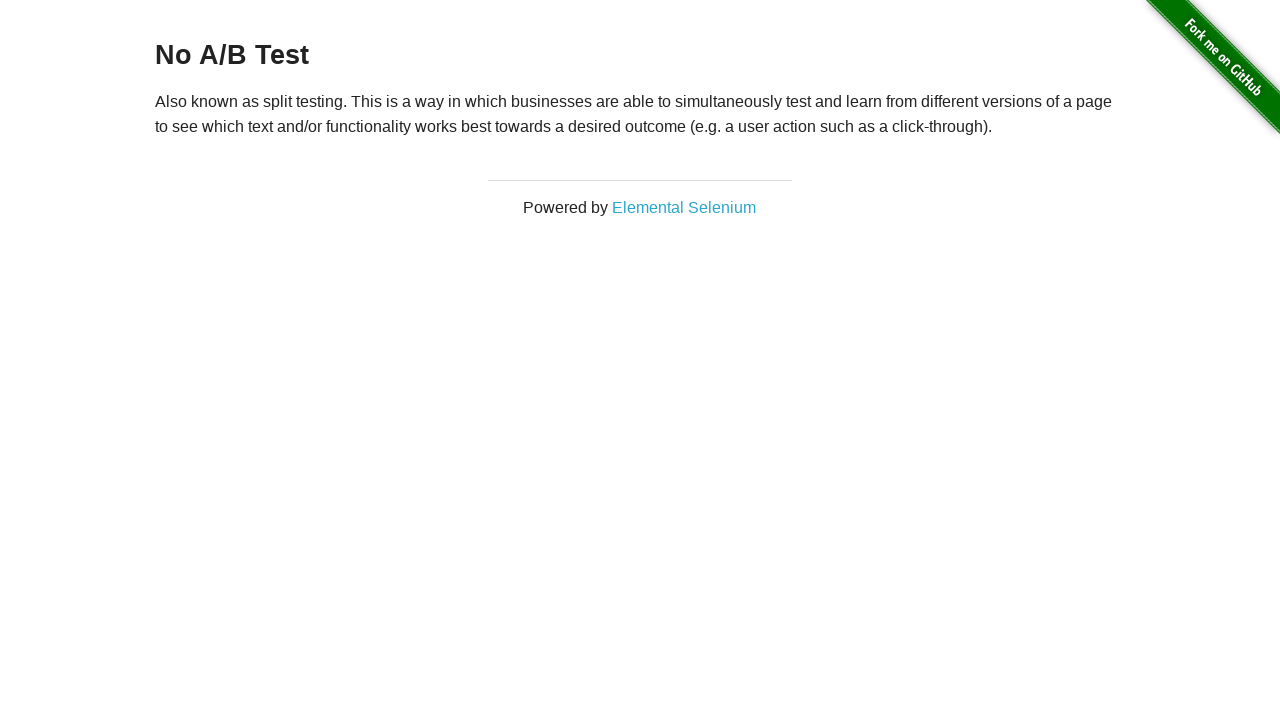

Verified heading starts with 'No A/B Test' - opt-out successful
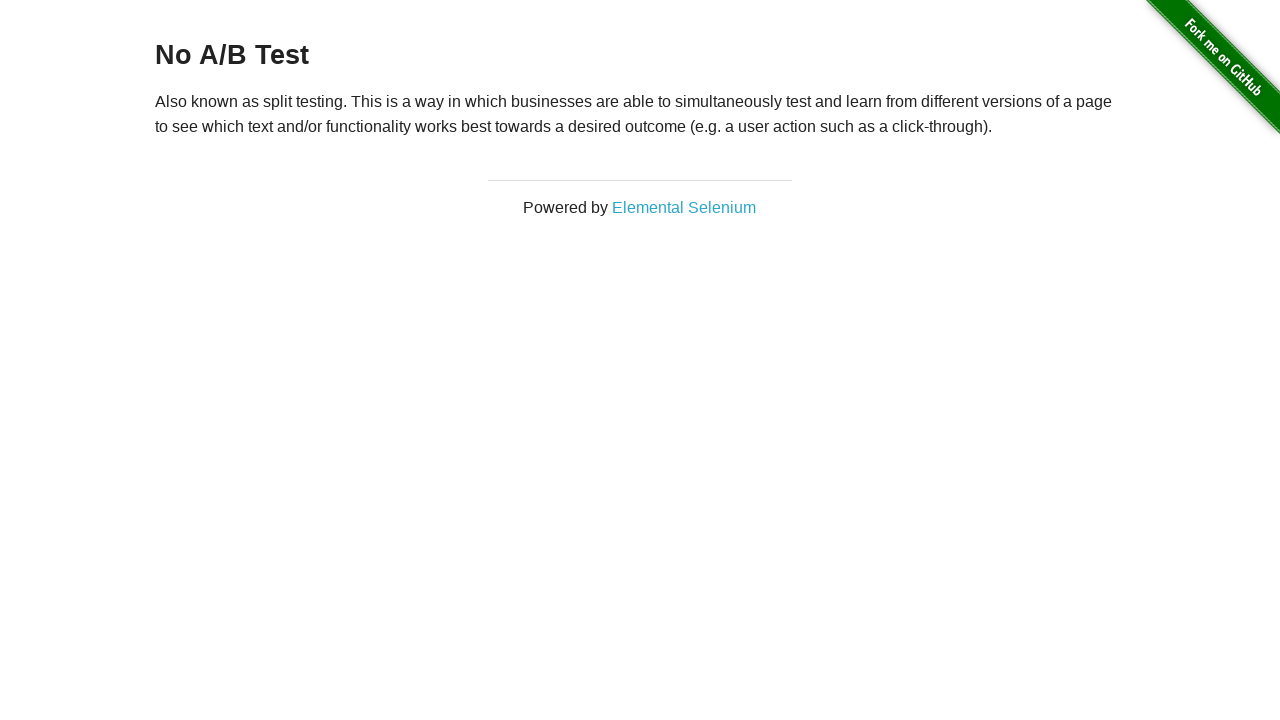

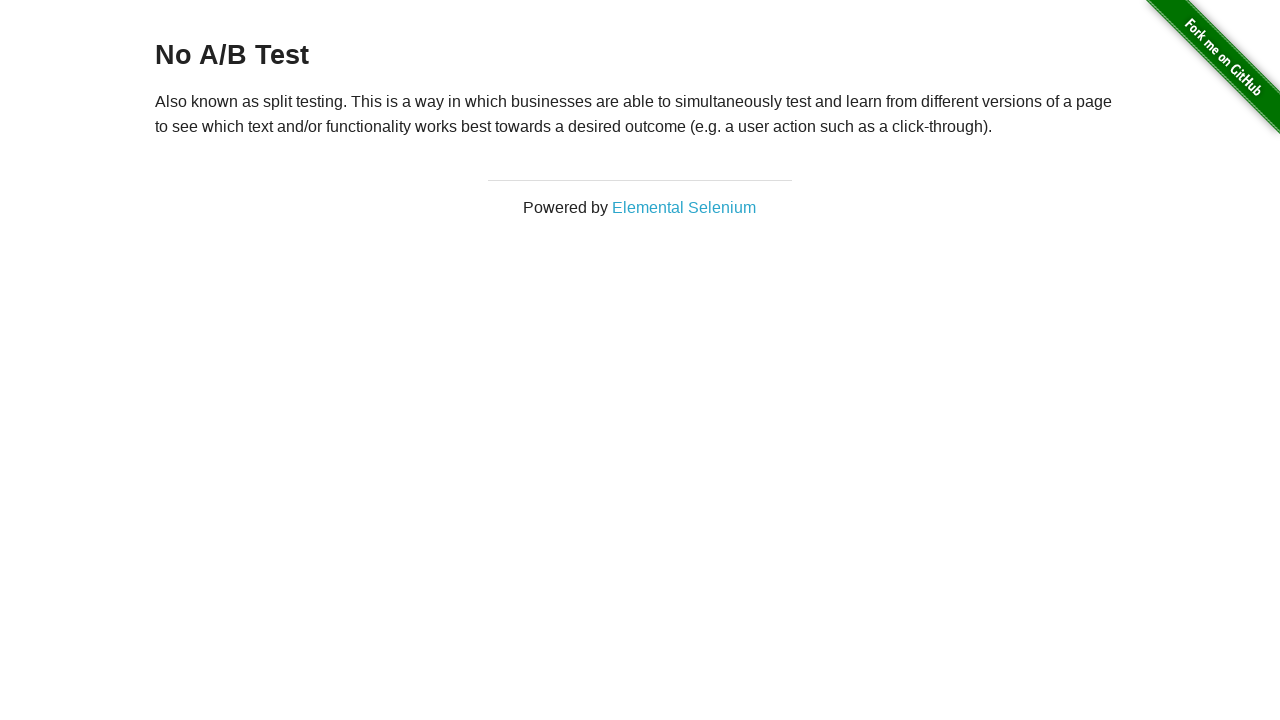